Navigates to a financial data page and scrolls down the page to view more content

Starting URL: https://money.rediff.com/gainers/bse/daily/groupa

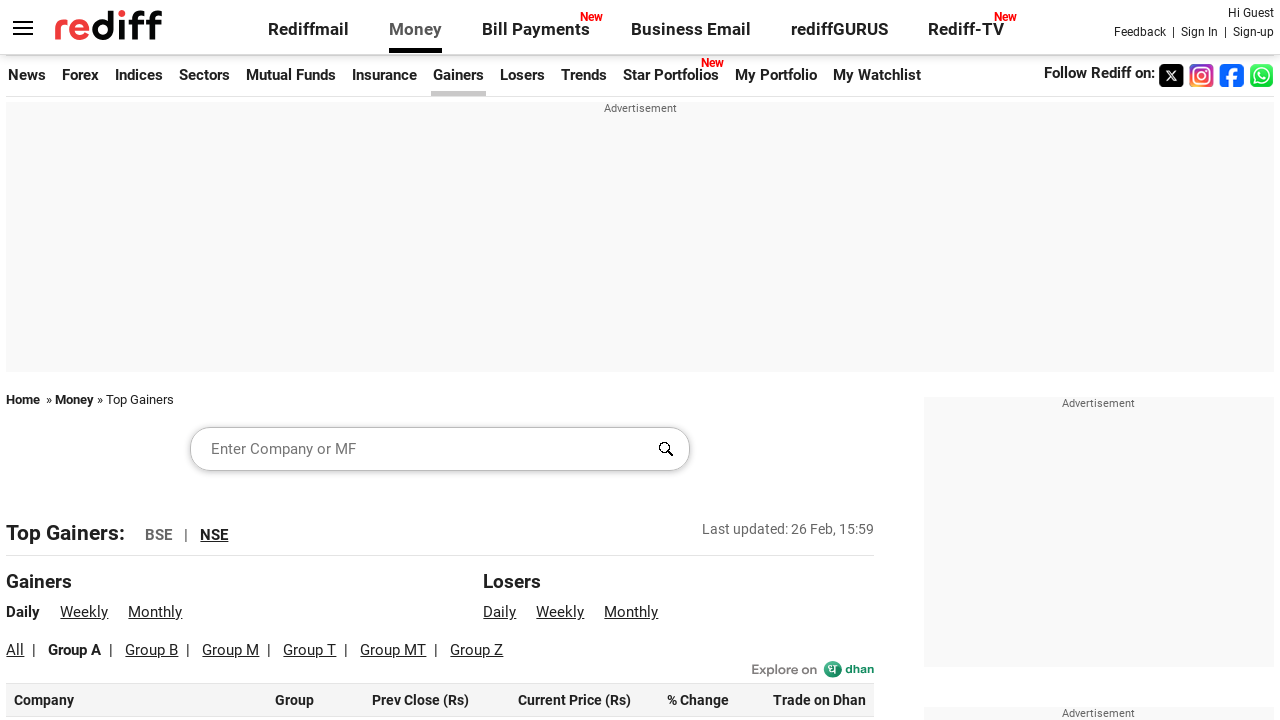

Navigated to financial data page showing BSE gainers
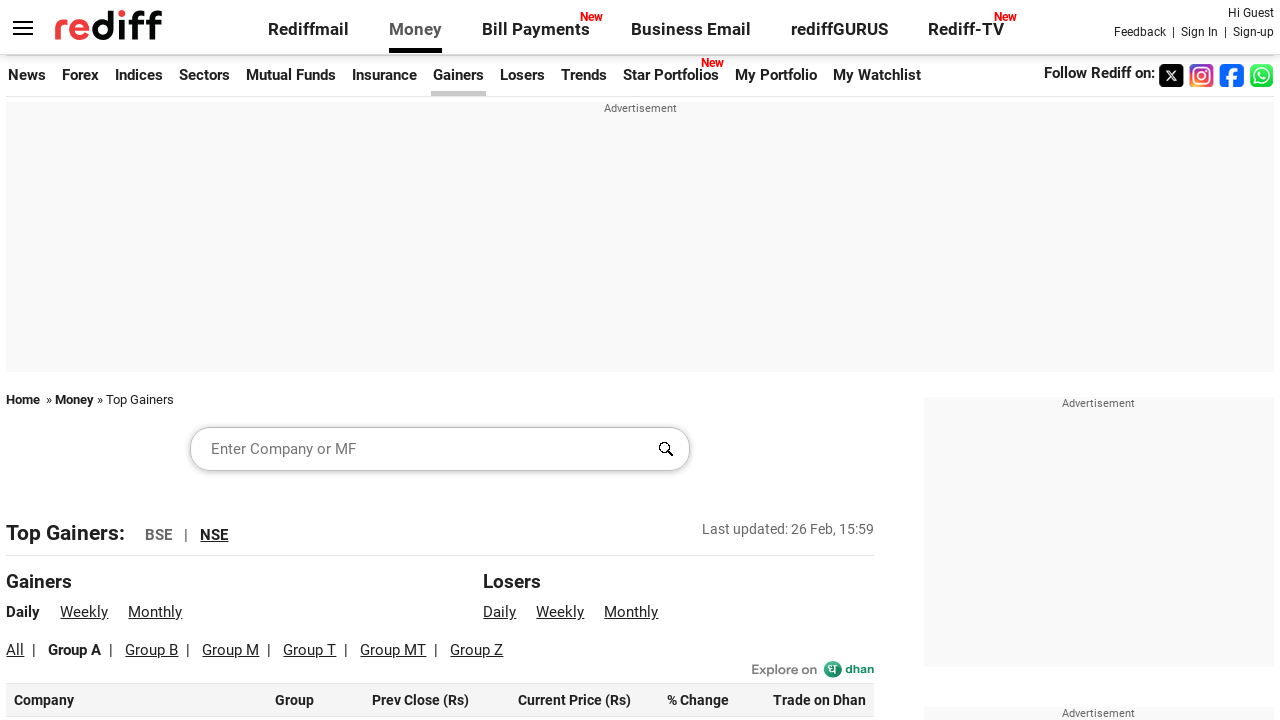

Scrolled down the page by 5000 pixels to view more content
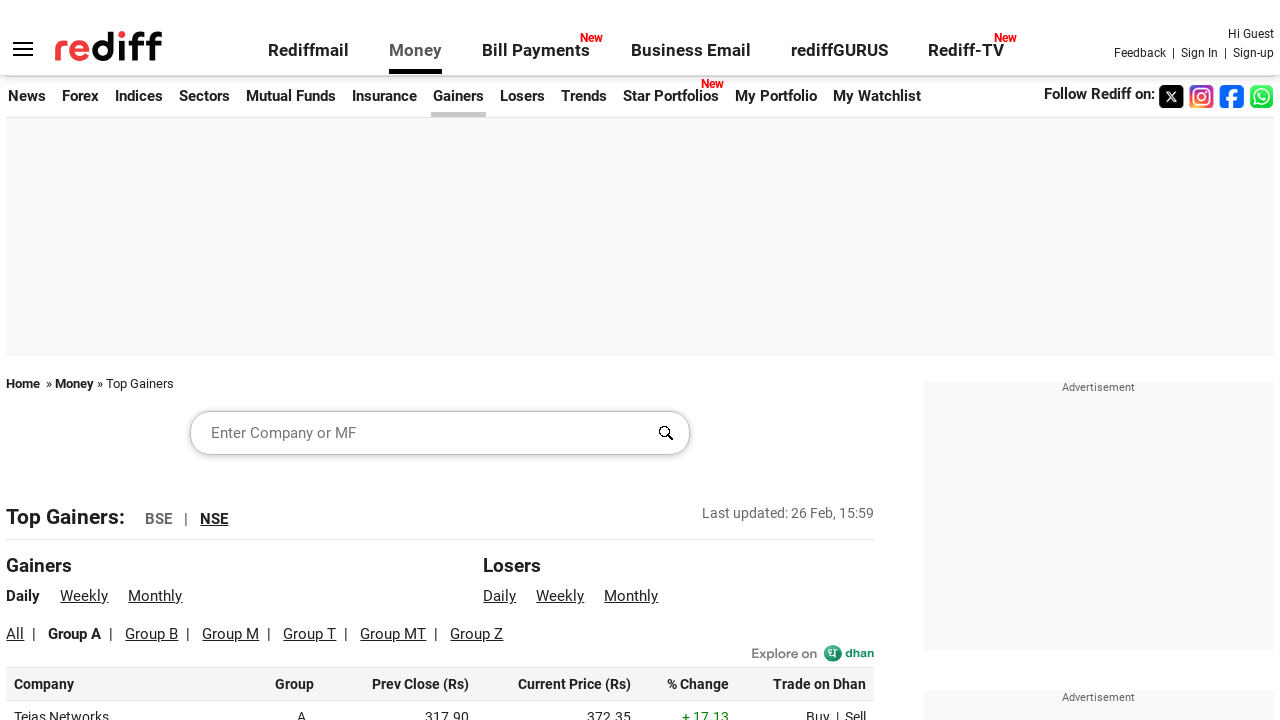

Waited 5 seconds for lazy-loaded content to appear
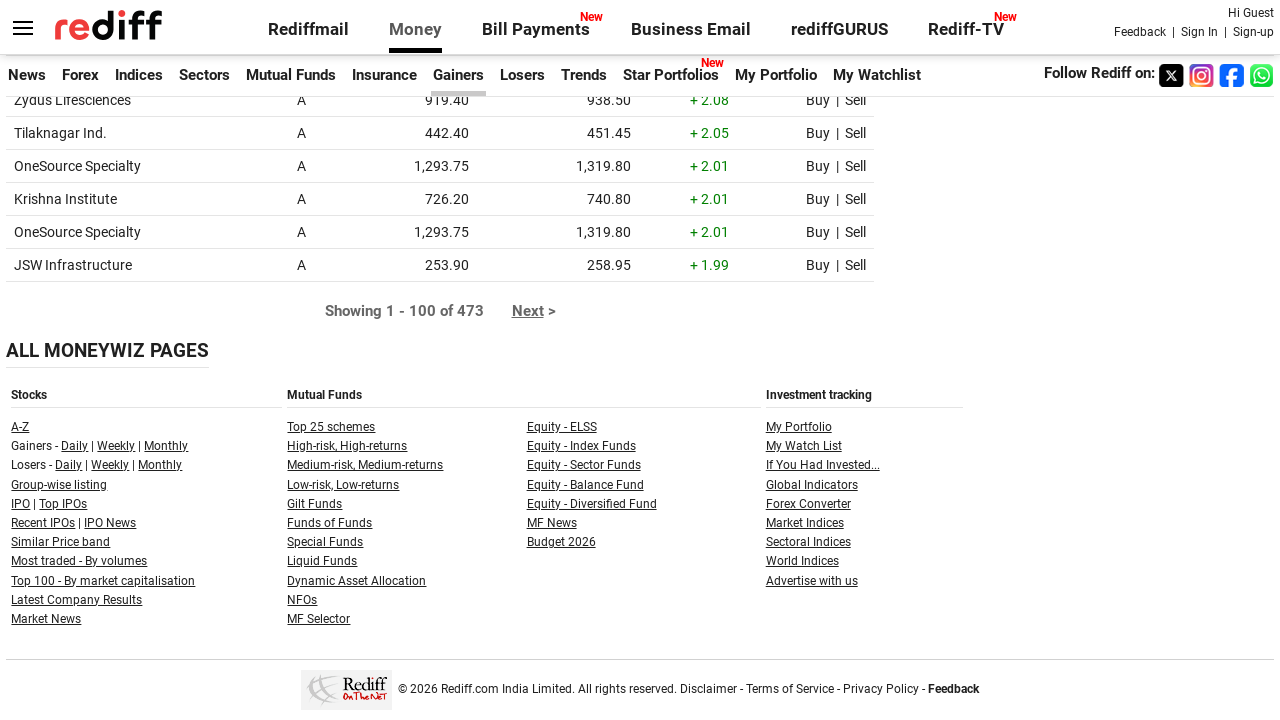

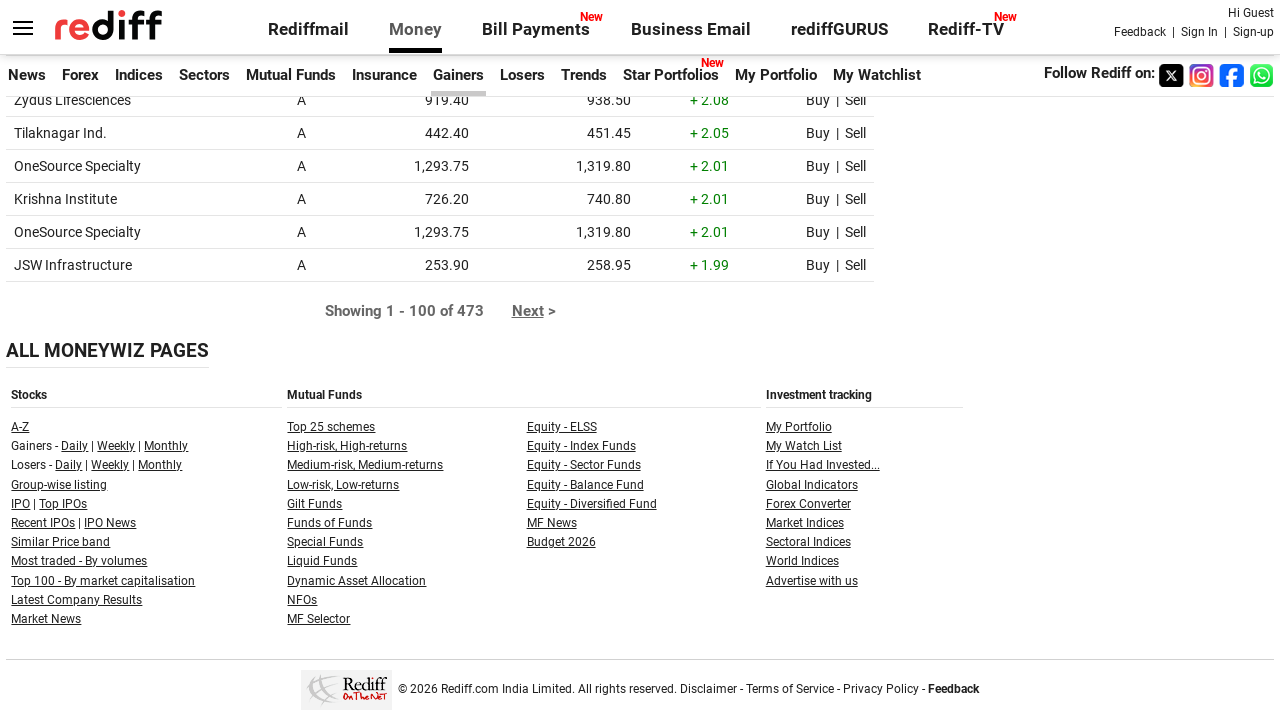